Tests table sorting functionality by clicking on the Last Name column header to sort the table data

Starting URL: http://theinternet.przyklady.javastart.pl/tables

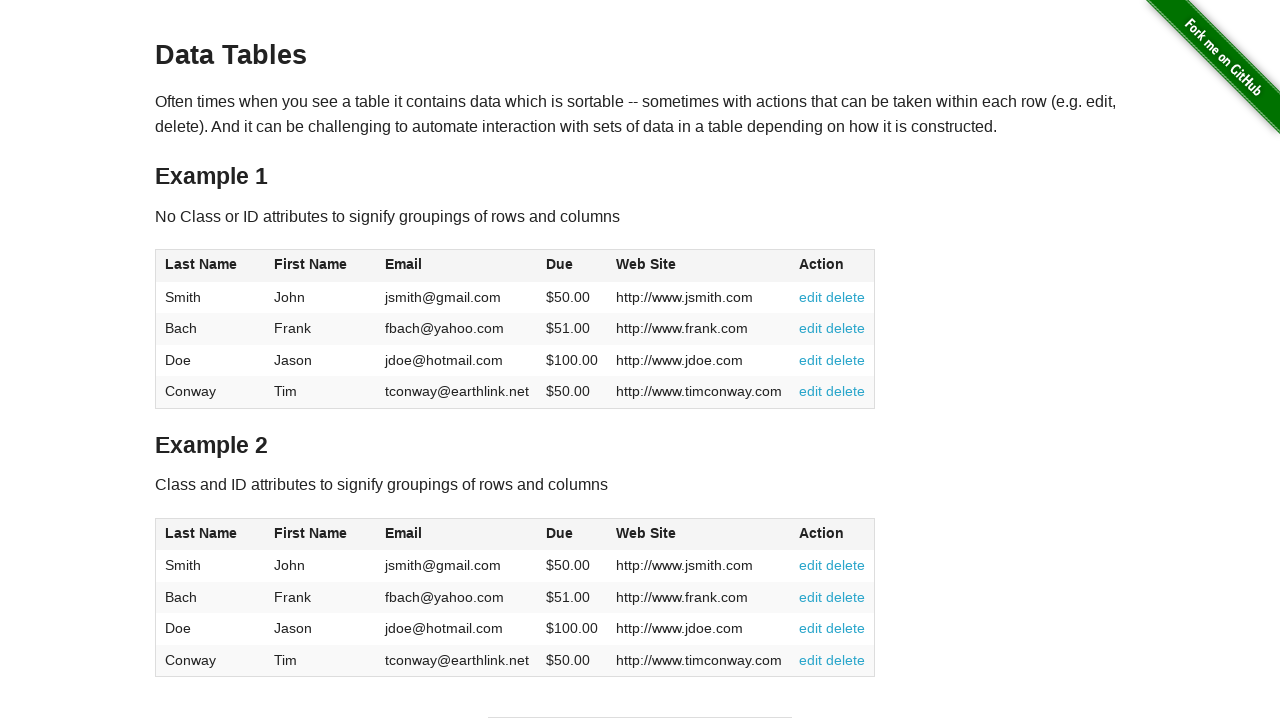

Waited for table element to be present
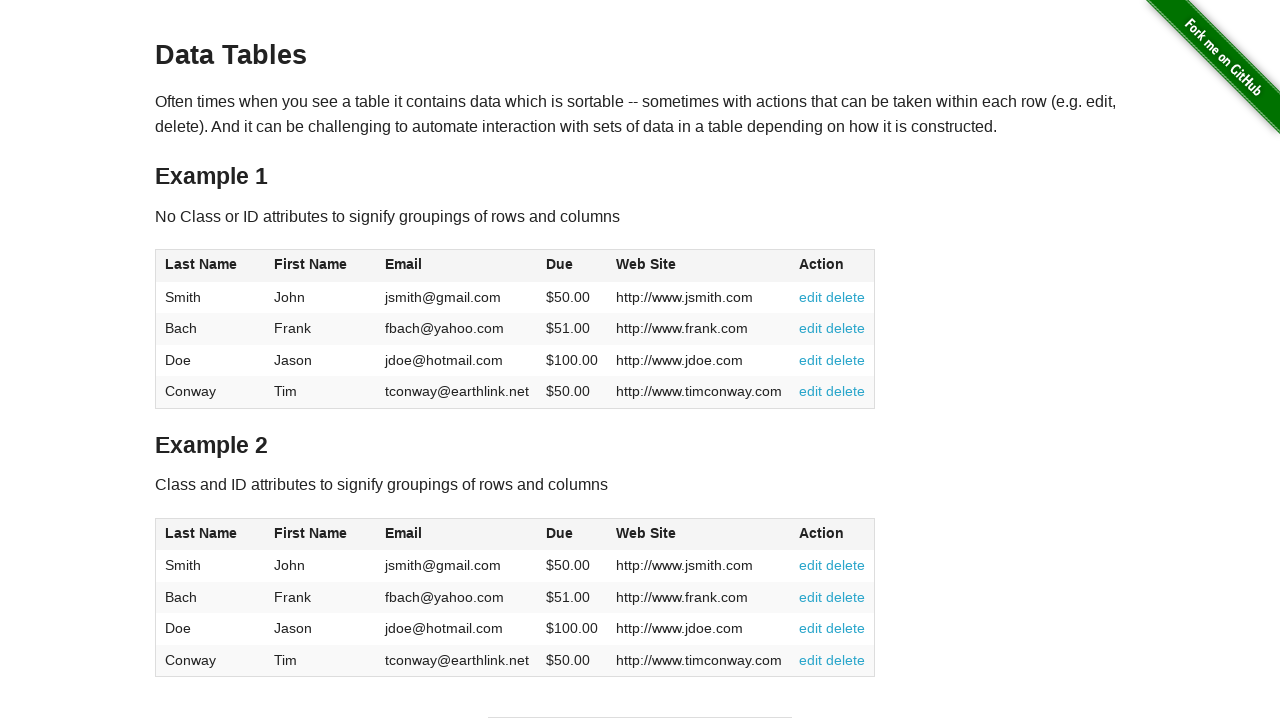

Clicked on Last Name column header to sort table at (201, 264) on xpath=//*[@id="table1"]/thead/tr/th[1]/span
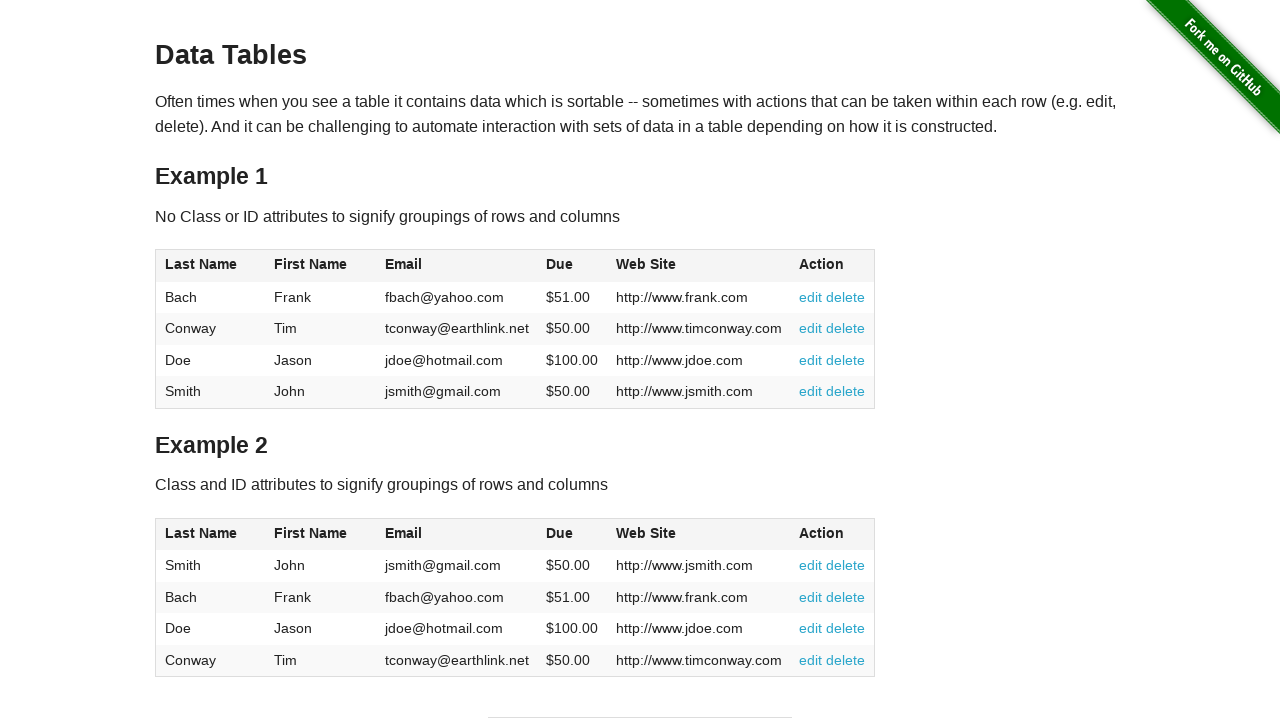

Waited for table to re-render after sorting
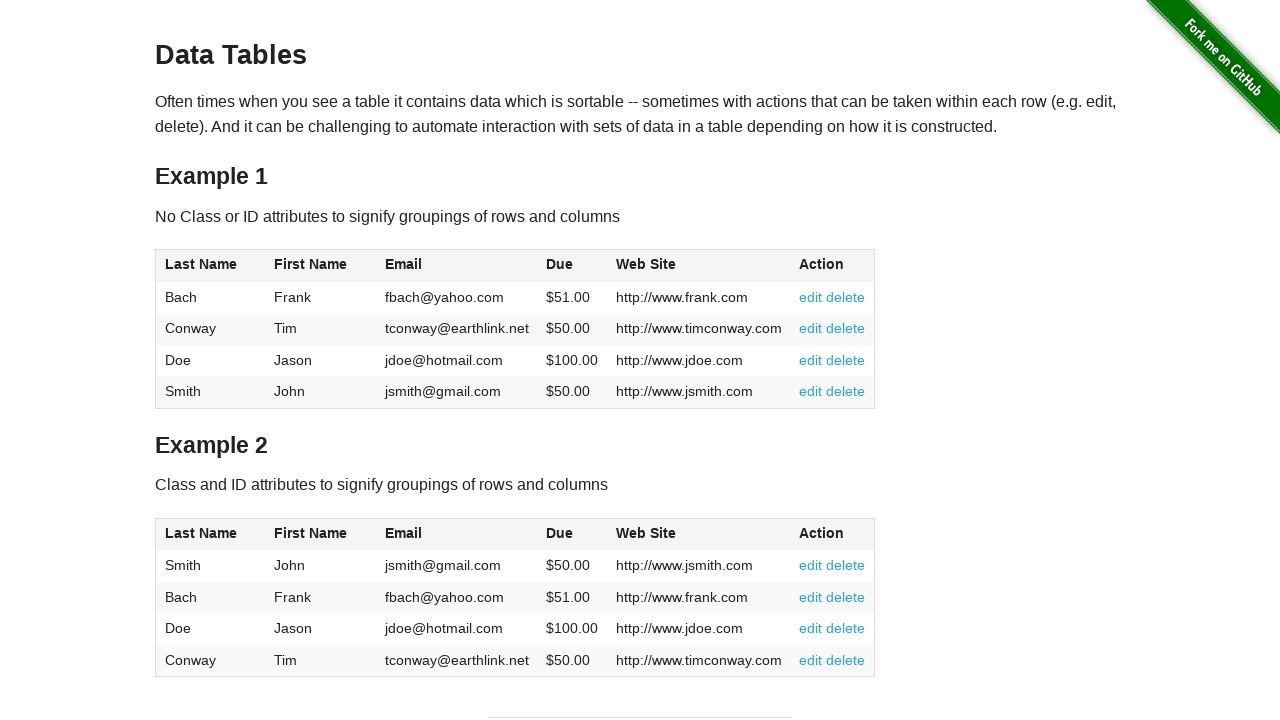

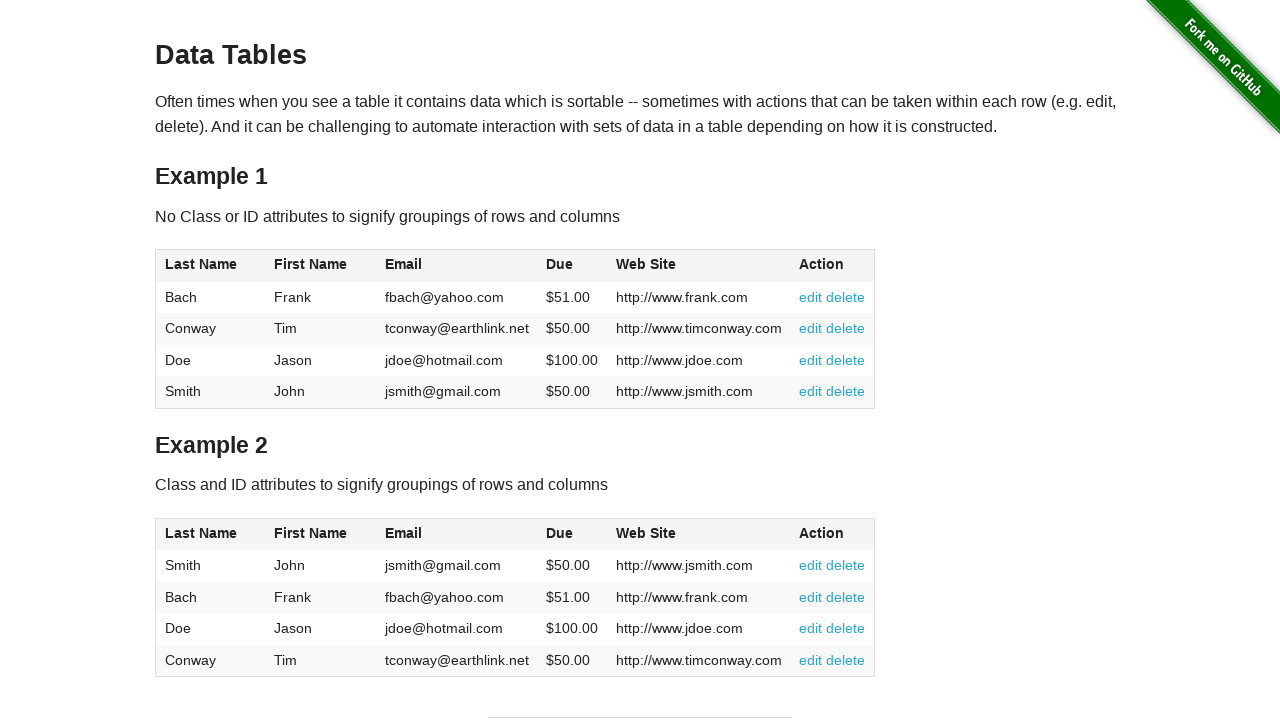